Tests the text comparison tool by entering text, using keyboard shortcuts to copy and paste, then interacting with various buttons on the page

Starting URL: https://text-compare.com/

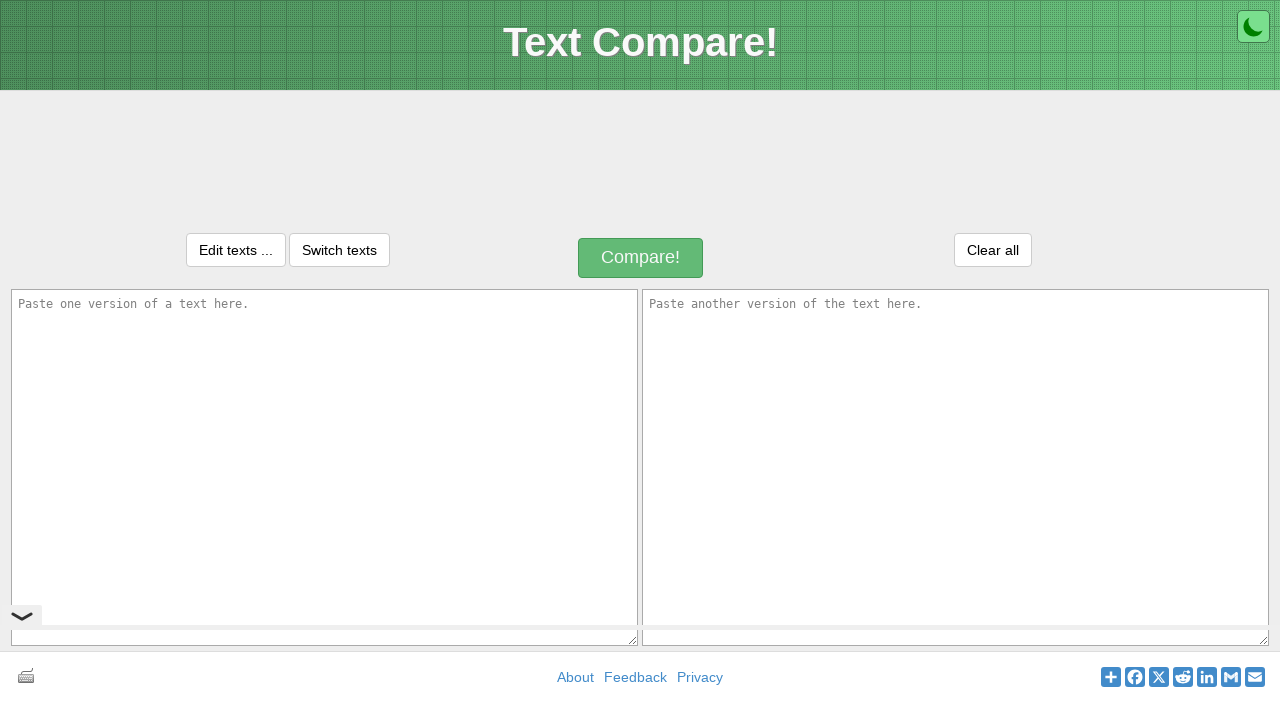

Filled first text area with 'Hi I am Neelima' on textarea[name='text1']
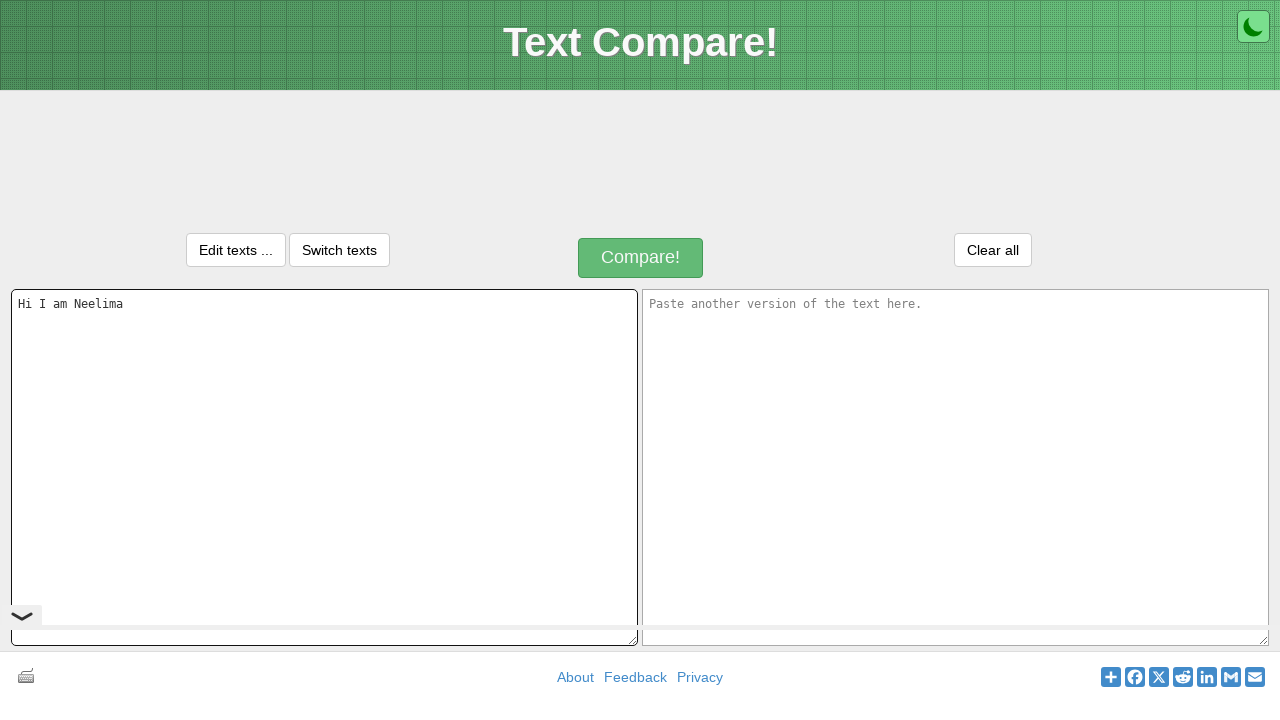

Selected all text using Ctrl+A keyboard shortcut
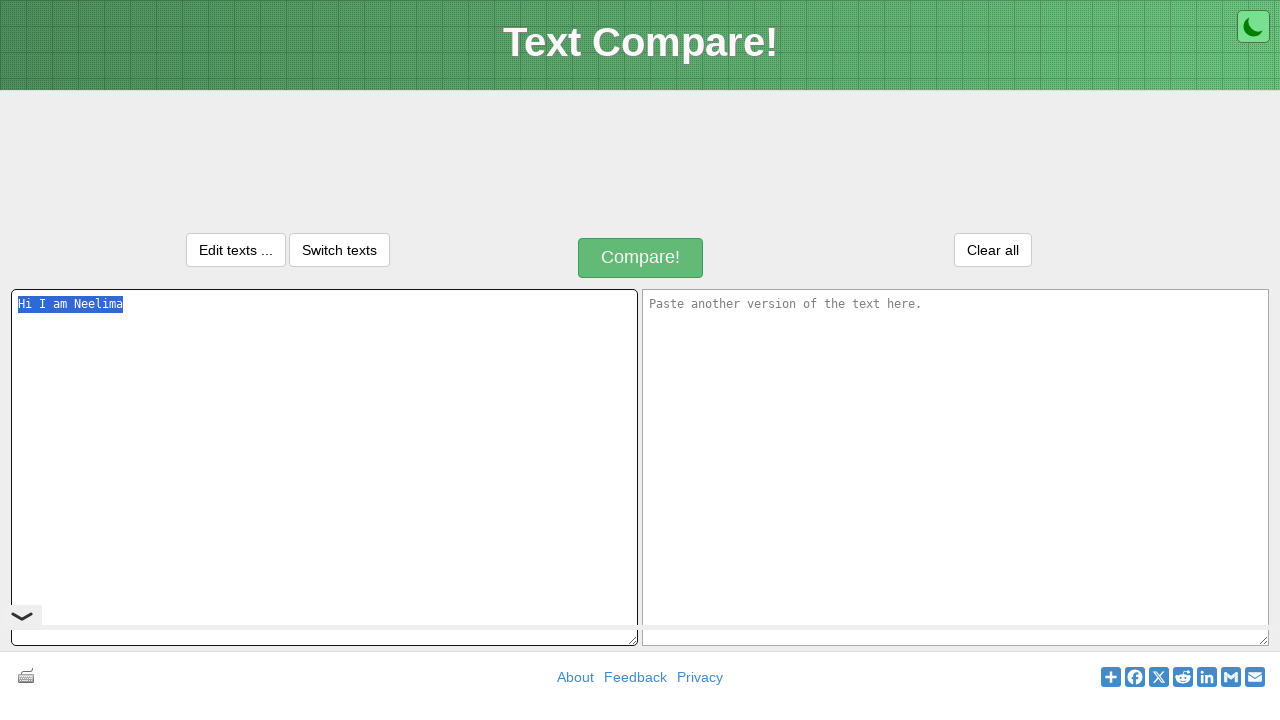

Copied selected text using Ctrl+C keyboard shortcut
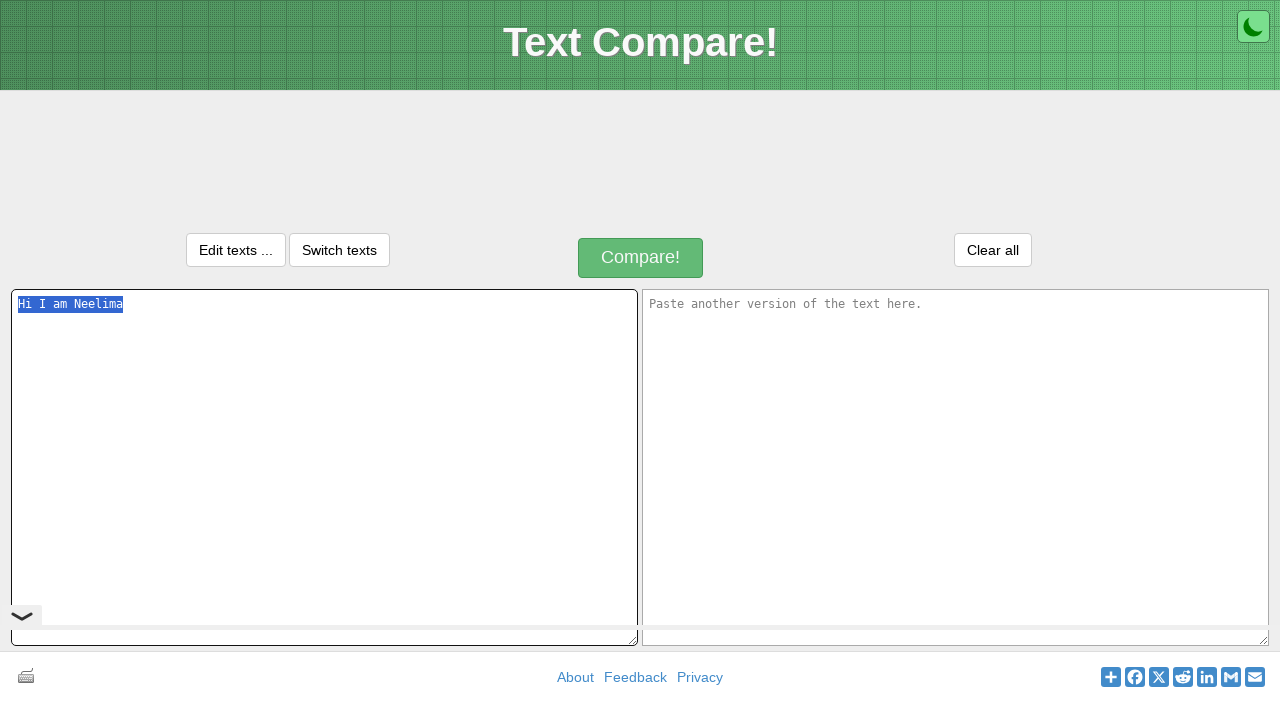

Pressed Tab to move to next text field
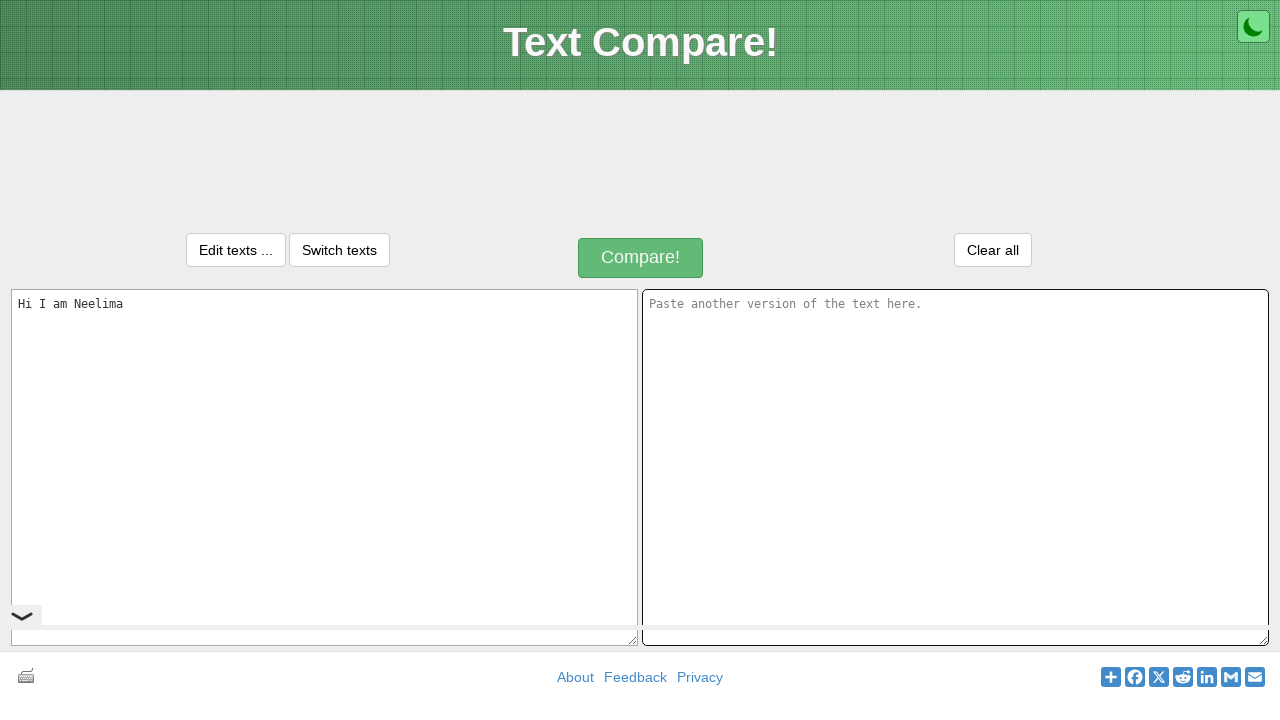

Pasted copied text using Ctrl+V keyboard shortcut
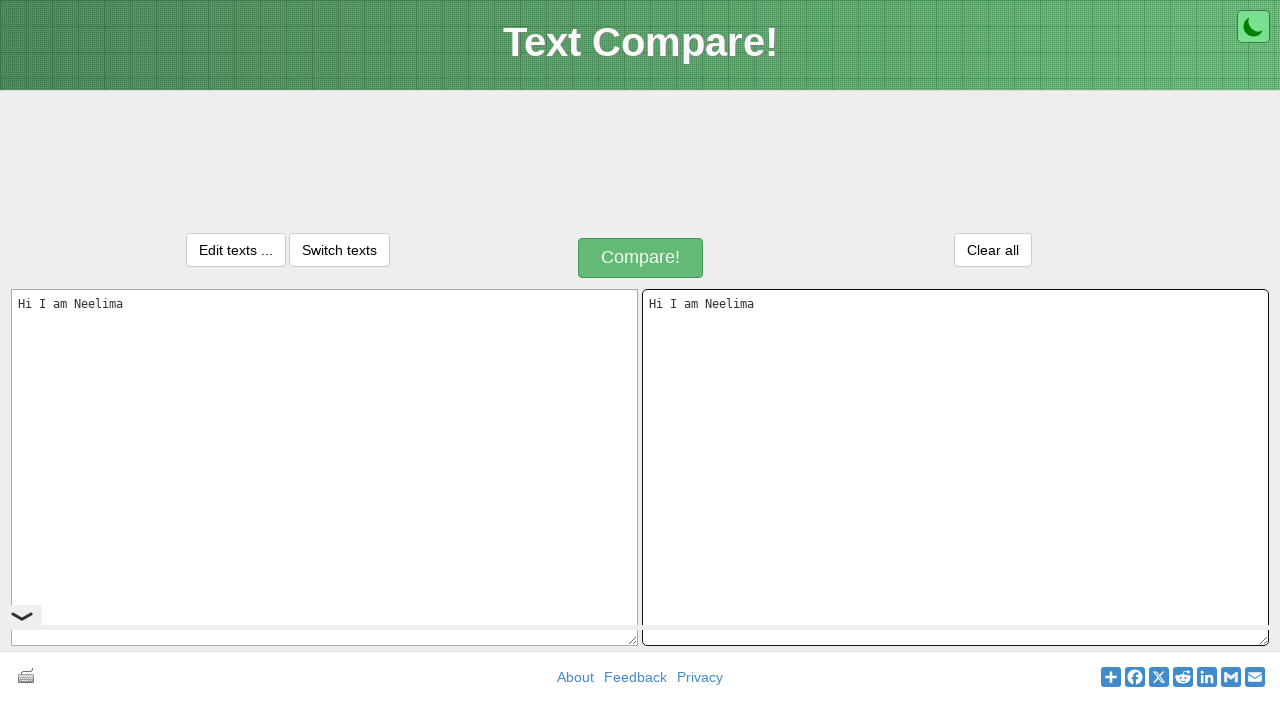

Clicked compare button to compare texts at (641, 258) on .compareButtonText
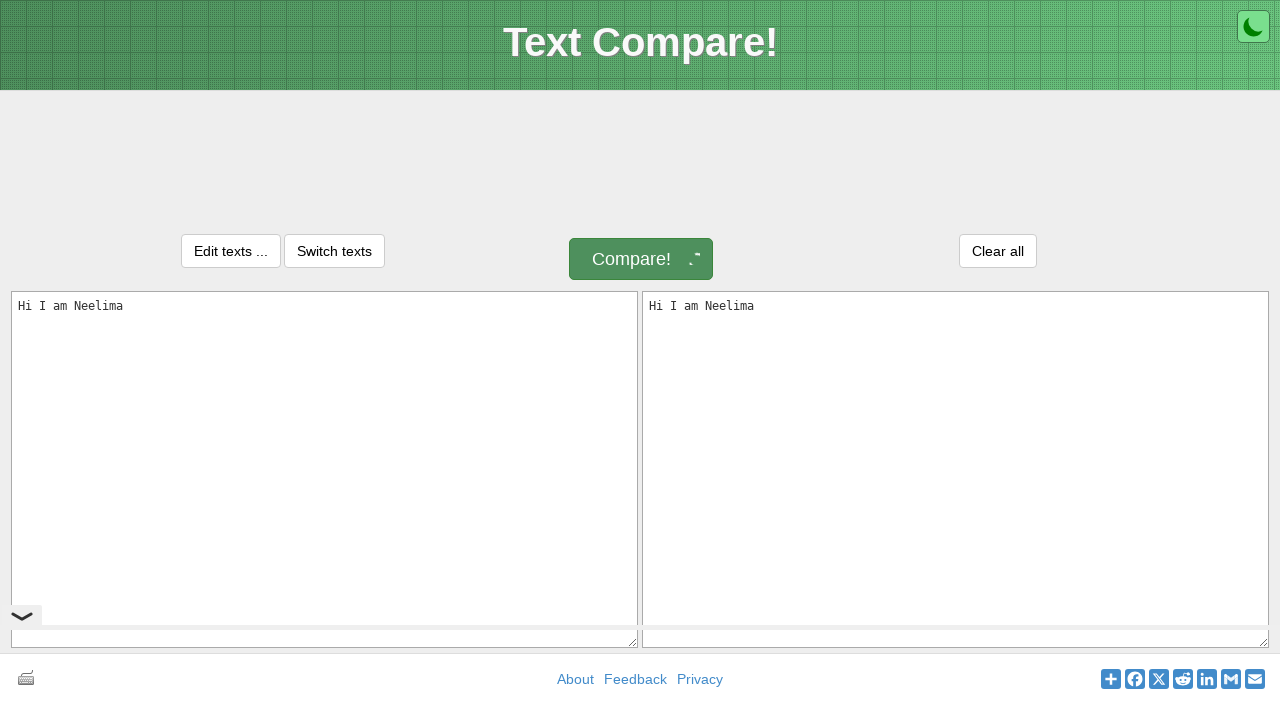

Clicked switch button to exchange text areas at (335, 251) on #switchButton
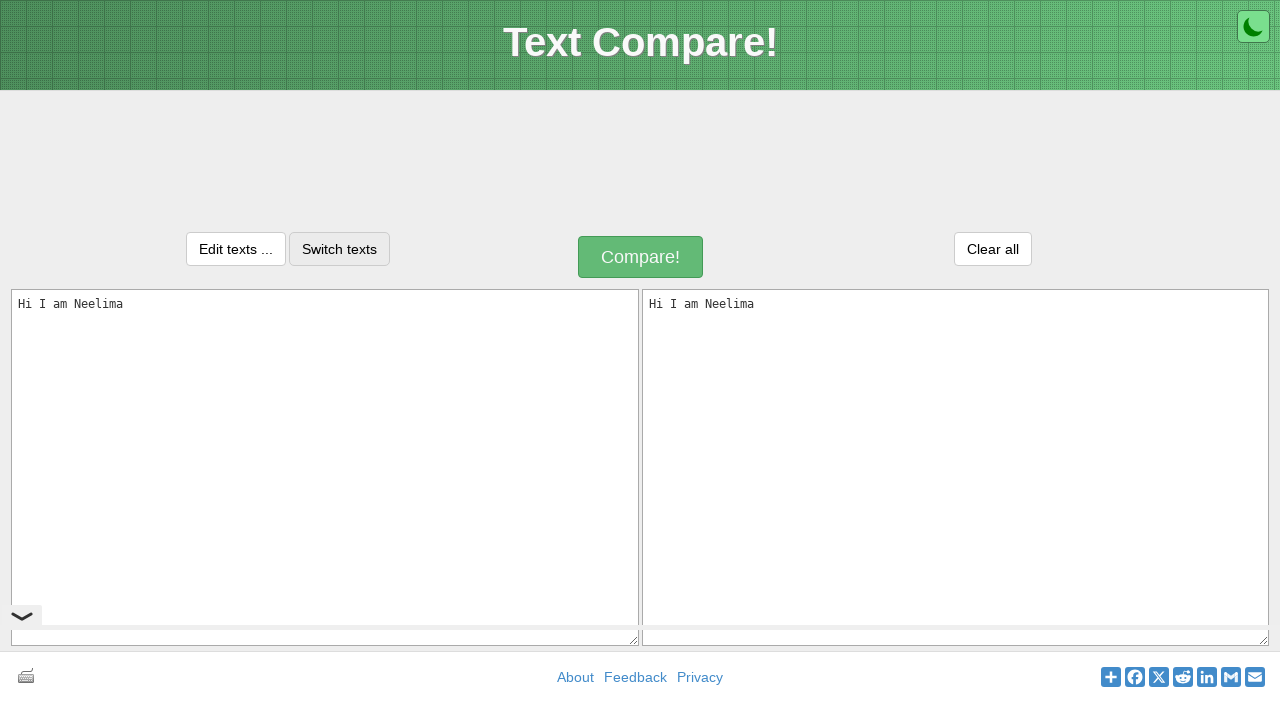

Clicked edit text button for first text area at (236, 265) on xpath=/html/body/div[2]/form/div/table/tbody/tr/td[1]/button[1]
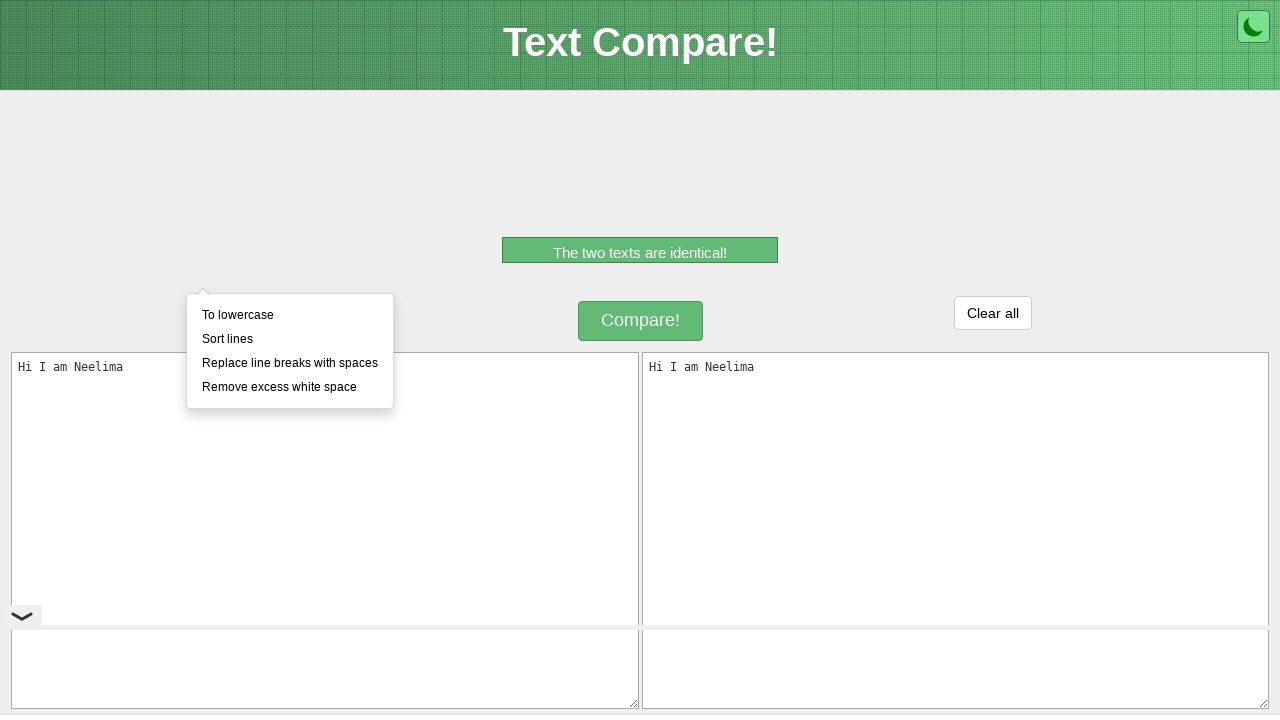

Clicked clear button to clear text at (993, 323) on xpath=/html/body/div[2]/form/div/table/tbody/tr/td[3]/button
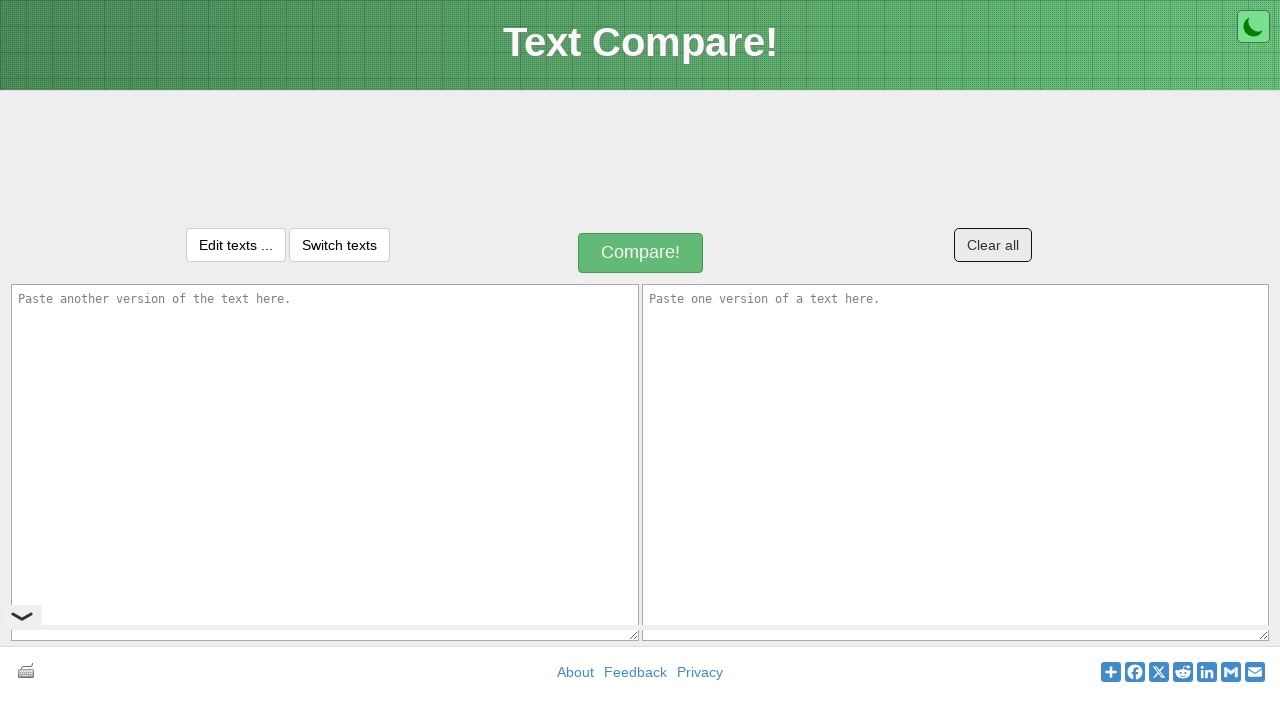

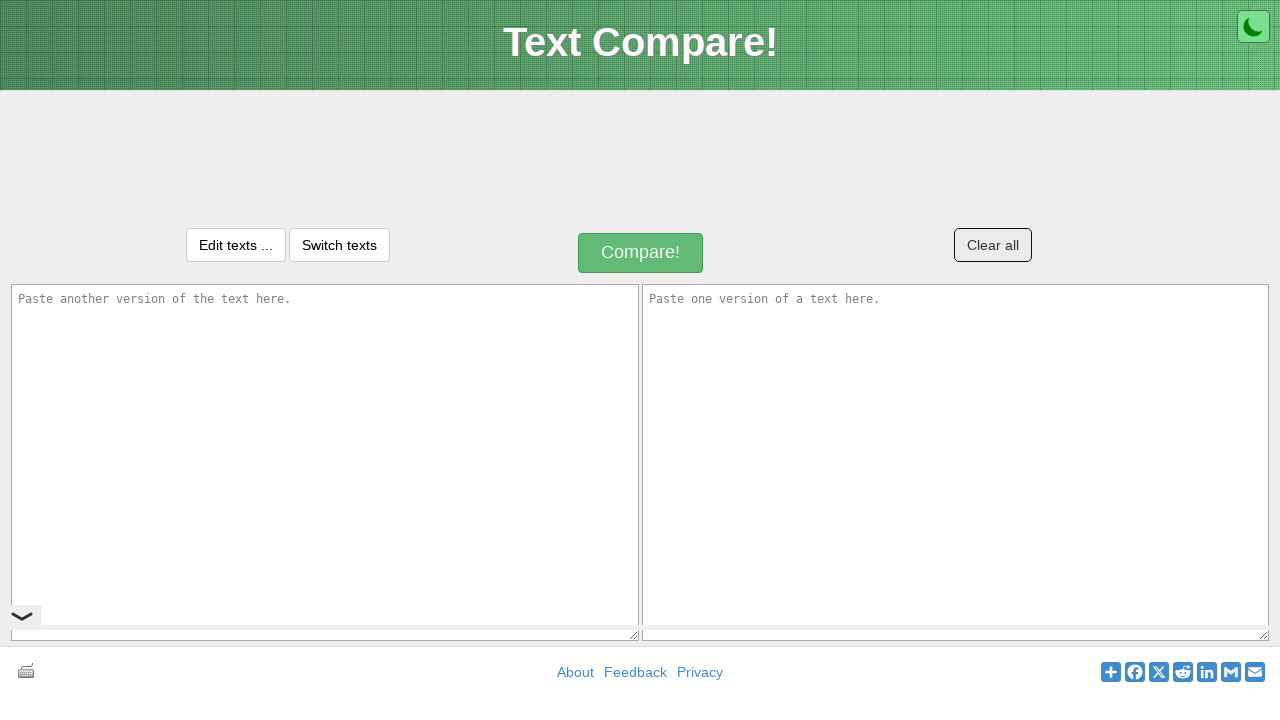